Tests Python.org search functionality by entering "pycon" in the search field and submitting the search

Starting URL: http://www.python.org

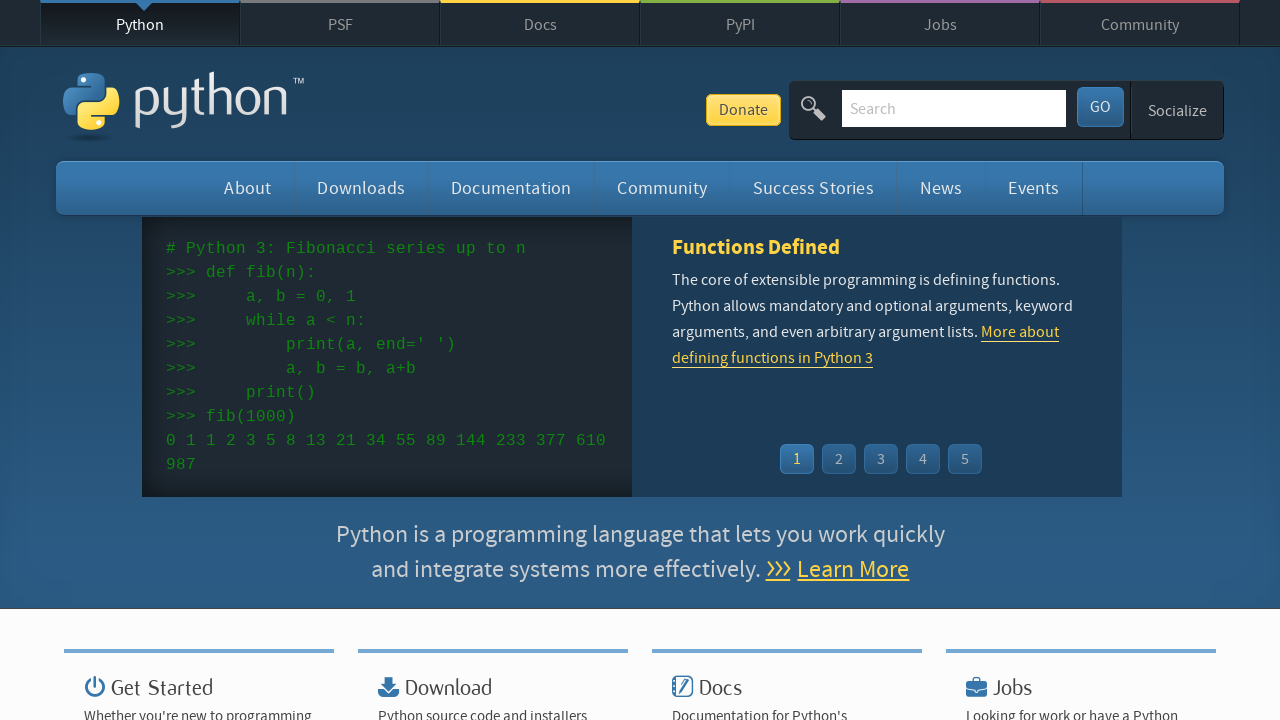

Filled search field with 'pycon' on input[name='q']
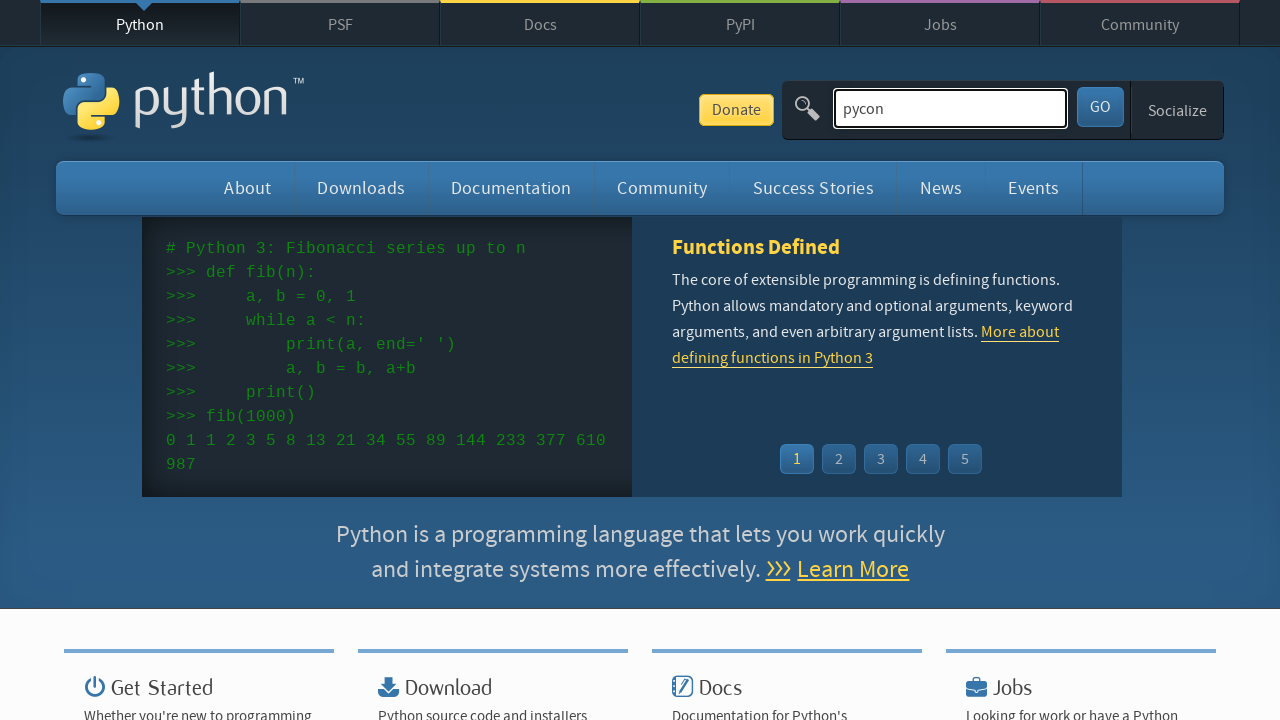

Pressed Enter to submit search on input[name='q']
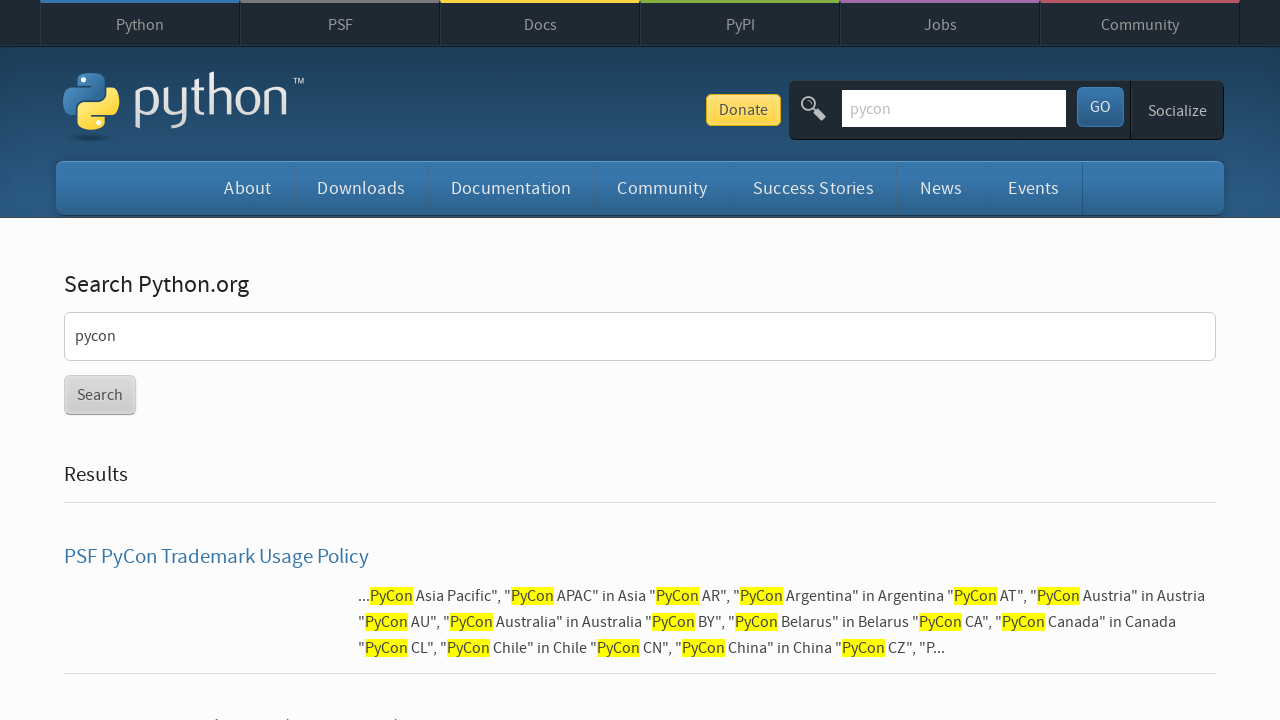

Search results page loaded
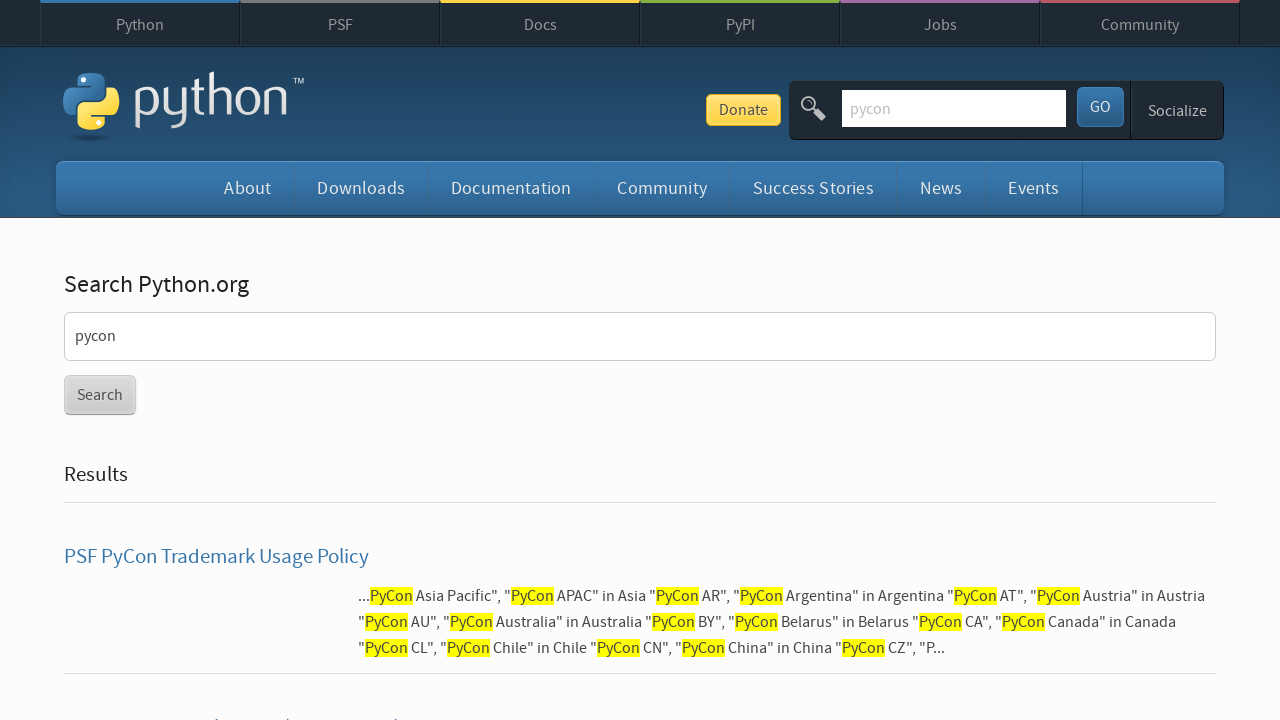

Verified that search returned results (no 'No results found' message)
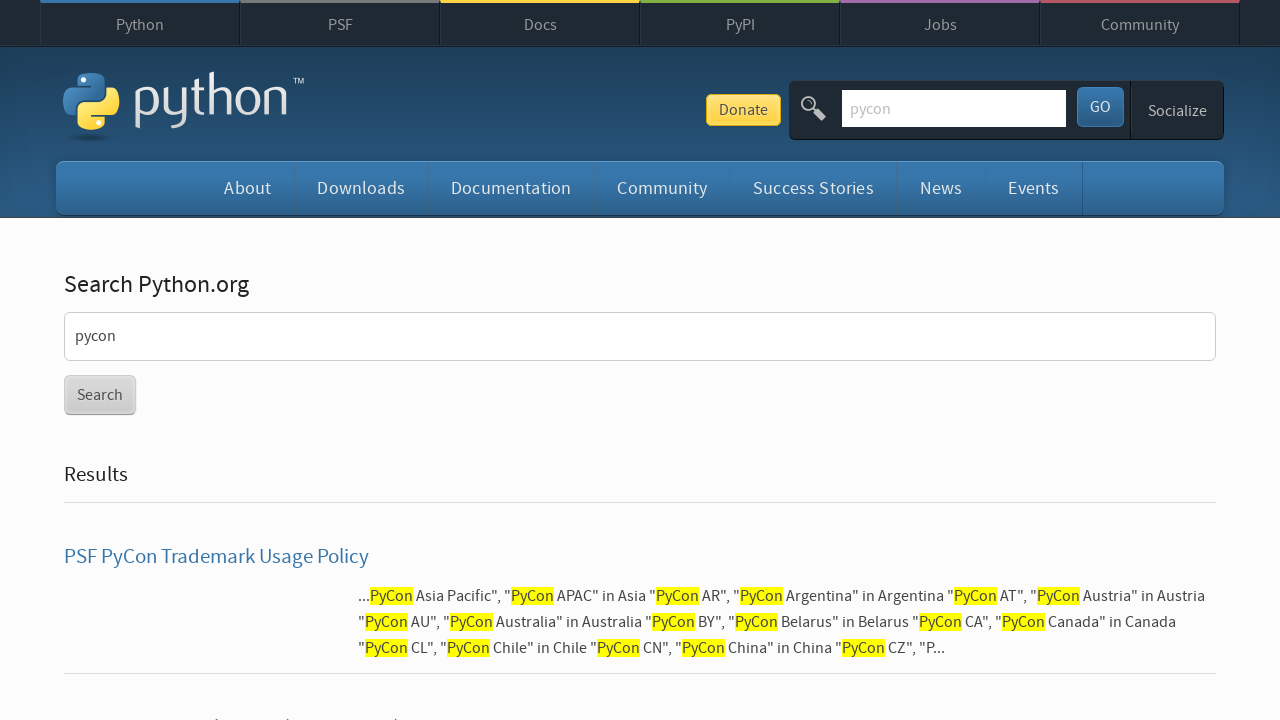

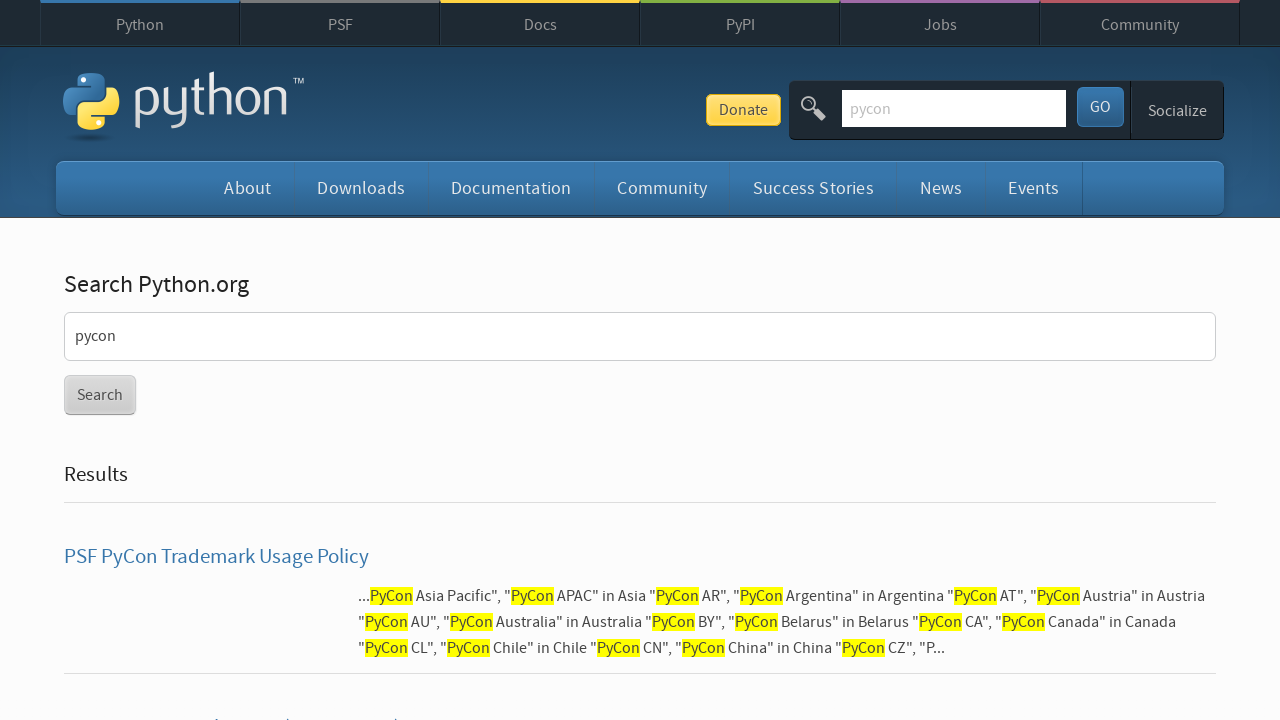